Navigates to the login page and verifies the page title matches expected value

Starting URL: https://rahulshettyacademy.com/loginpagePractise/

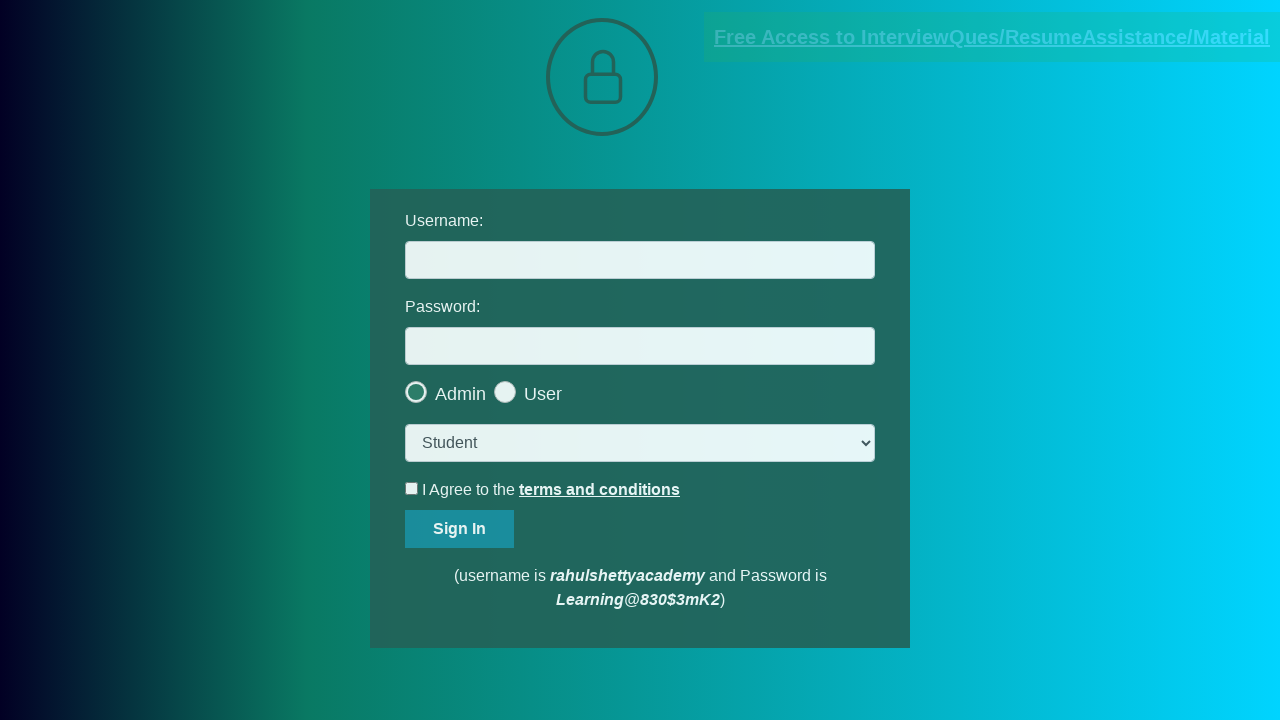

Verified page title matches 'LoginPage Practise | Rahul Shetty Academy'
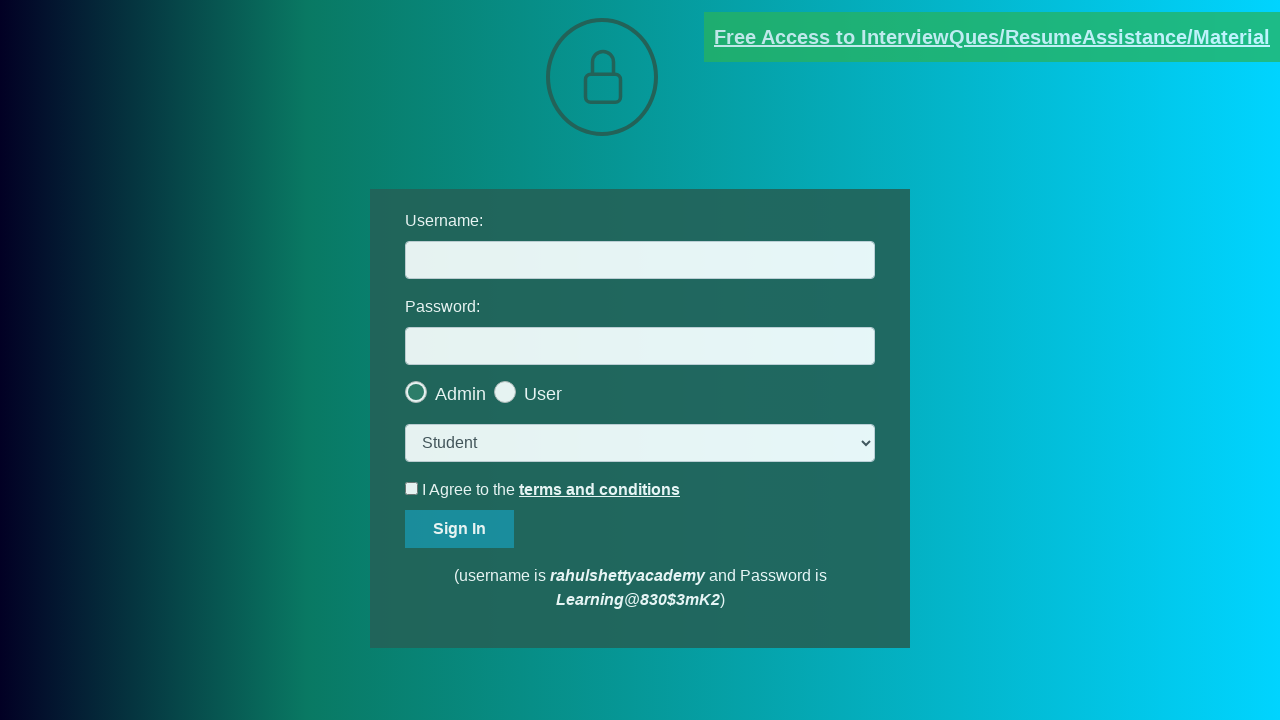

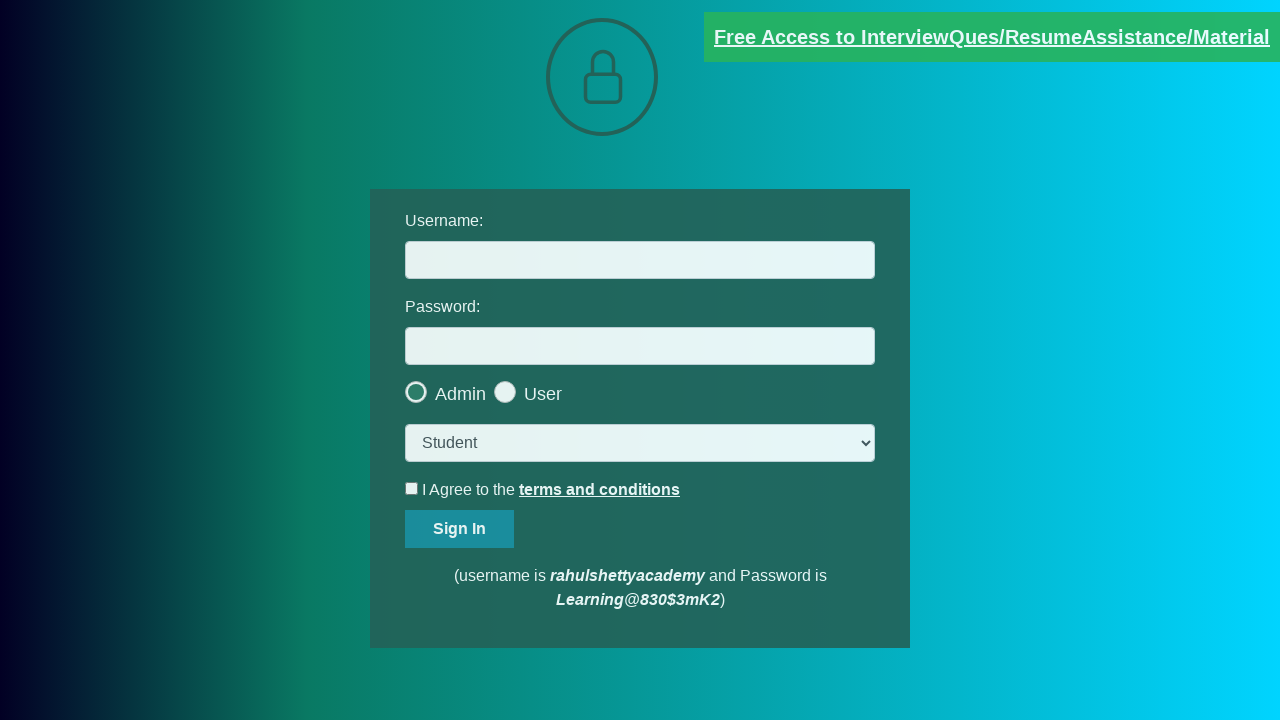